Navigates to MakeMyTrip homepage and verifies the URL contains "makemytrip" to confirm successful navigation.

Starting URL: https://www.makemytrip.com/

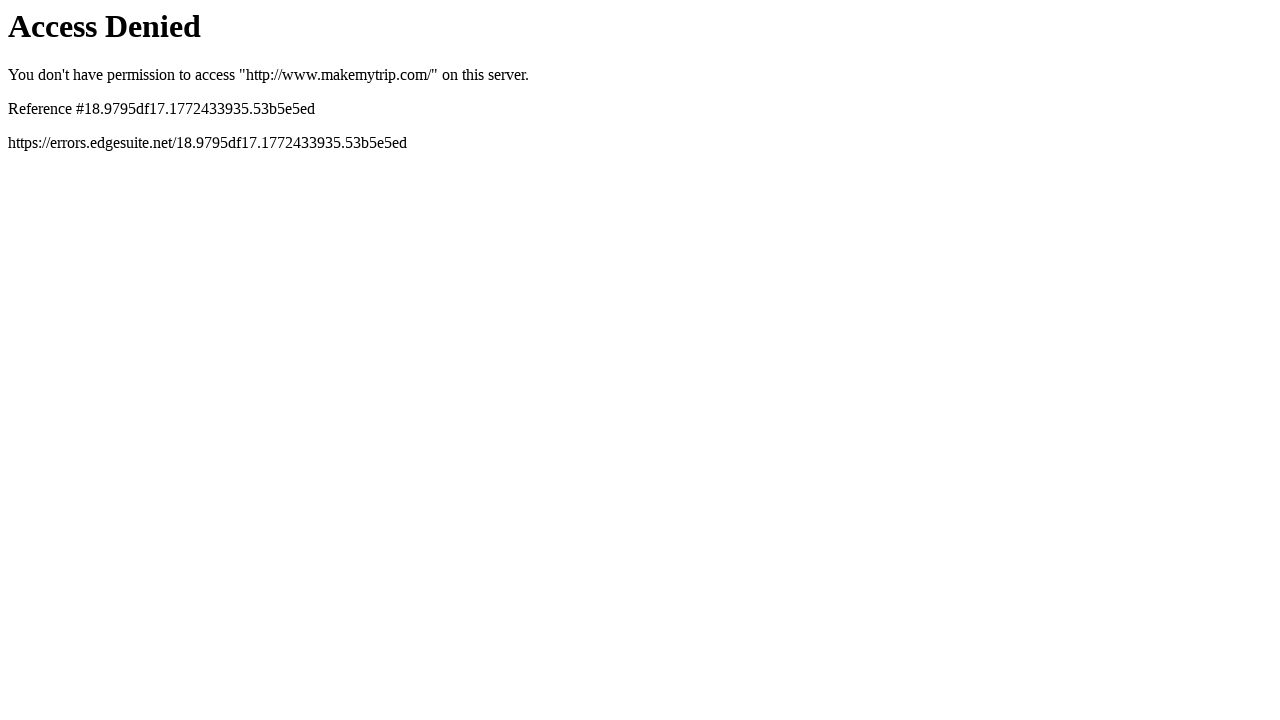

Navigated to MakeMyTrip homepage
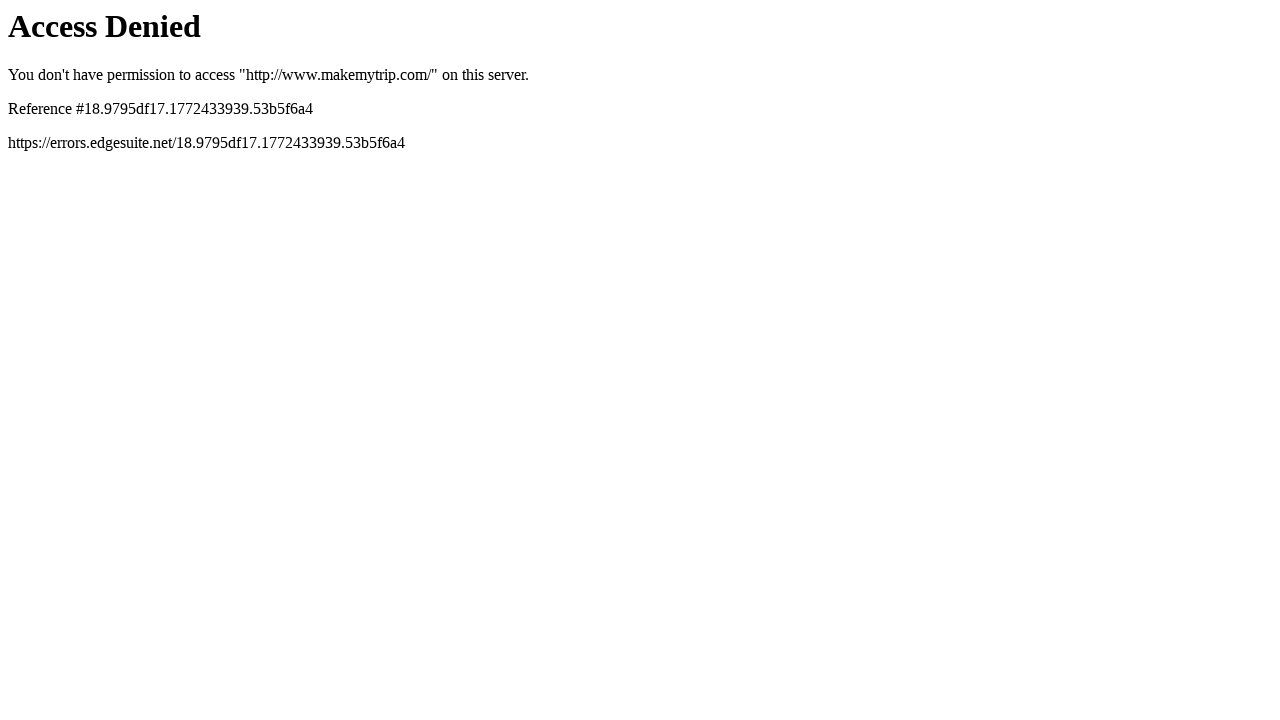

Verified URL contains 'makemytrip' - navigation successful
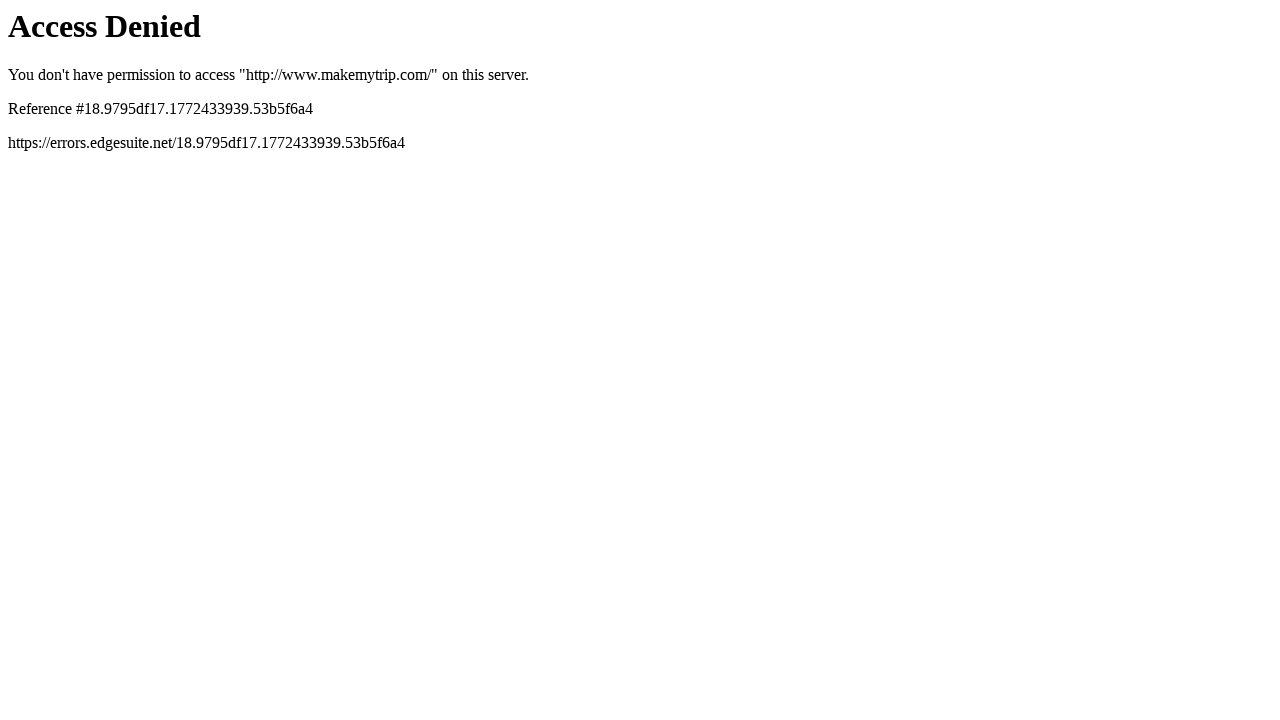

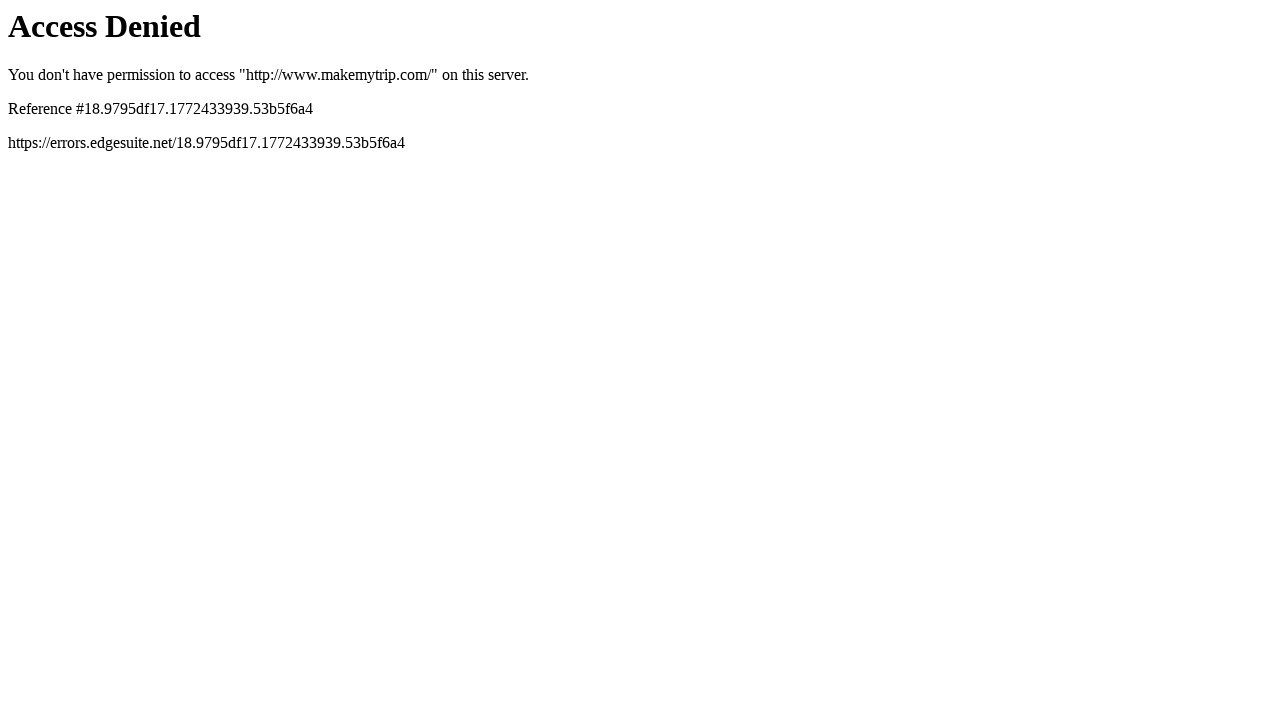